Demonstrates mouse interactions by locating a button element on a contact form website and performing a hover action on it

Starting URL: http://www.mycontactform.com

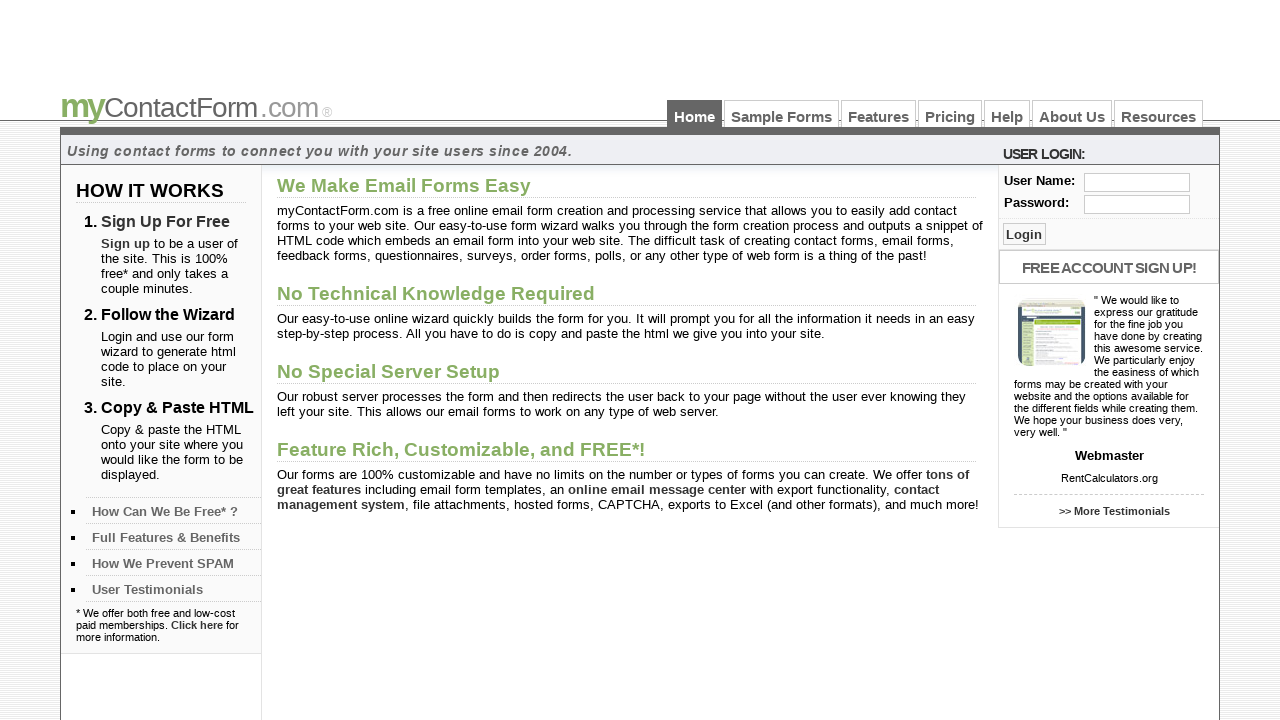

Waited for button element with class 'btn_log' to become visible
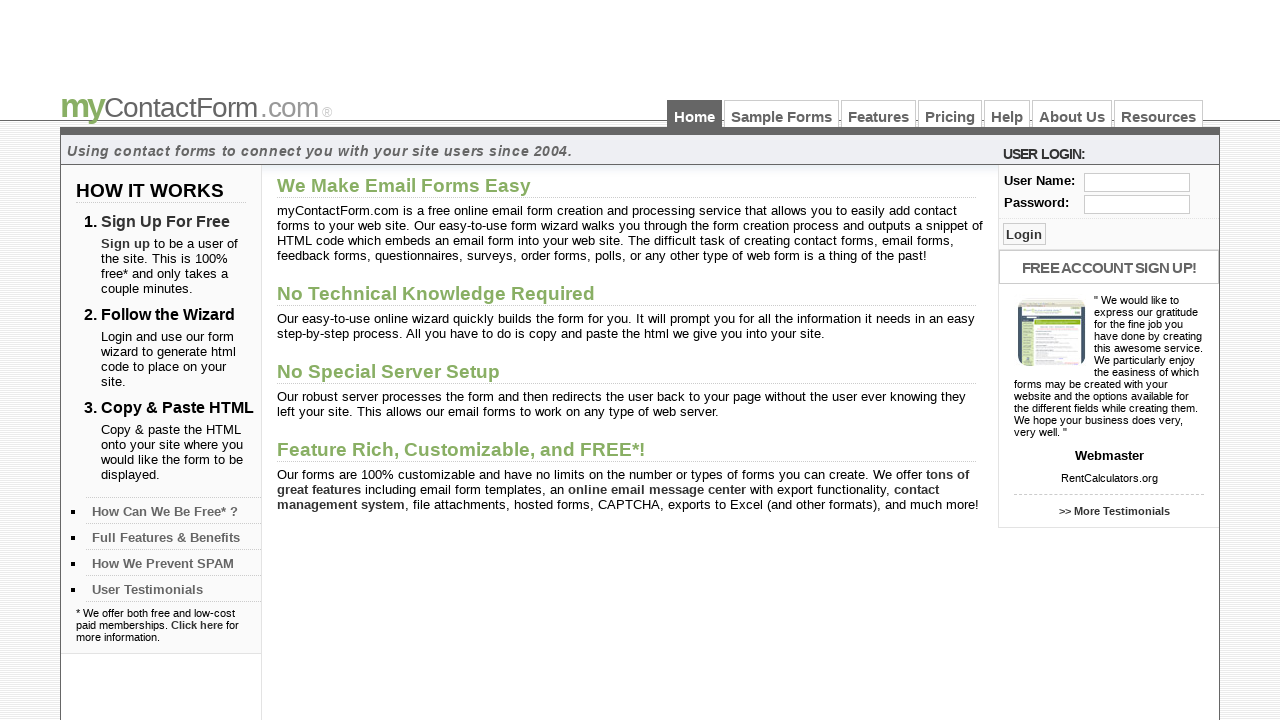

Hovered over the button element to demonstrate mouse interaction at (1024, 234) on .btn_log
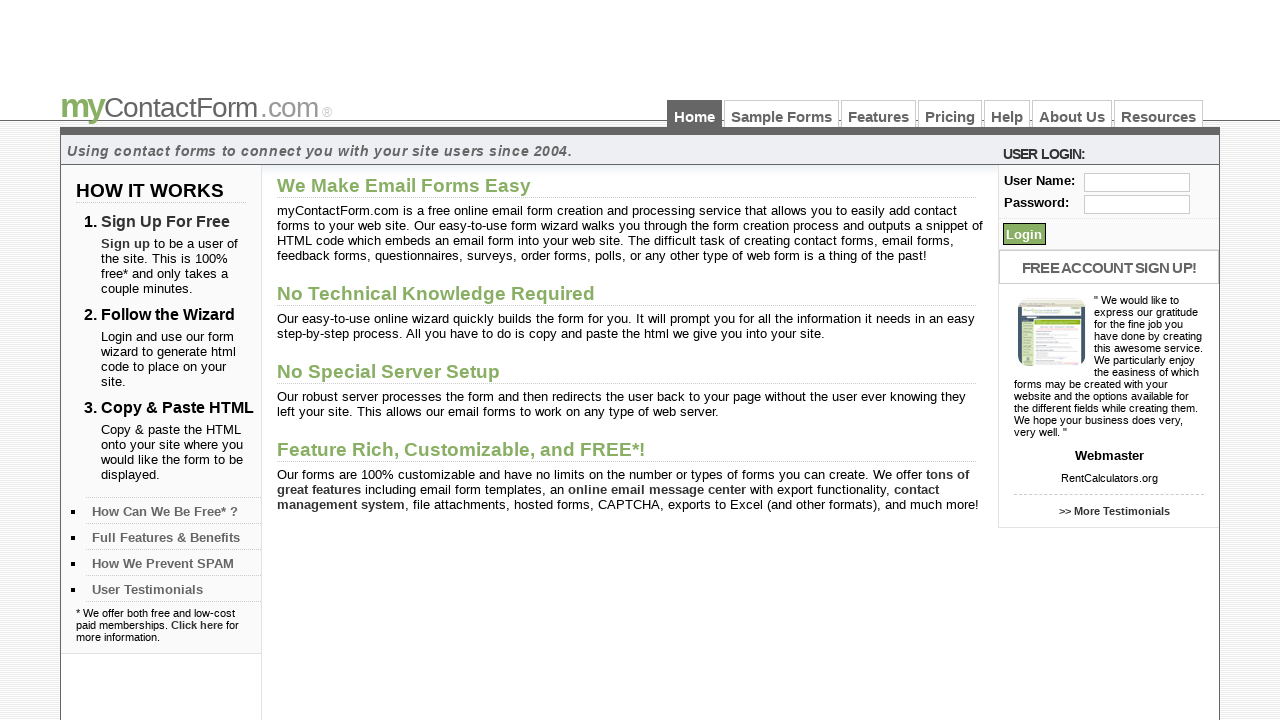

Clicked on the button element at (1024, 234) on .btn_log
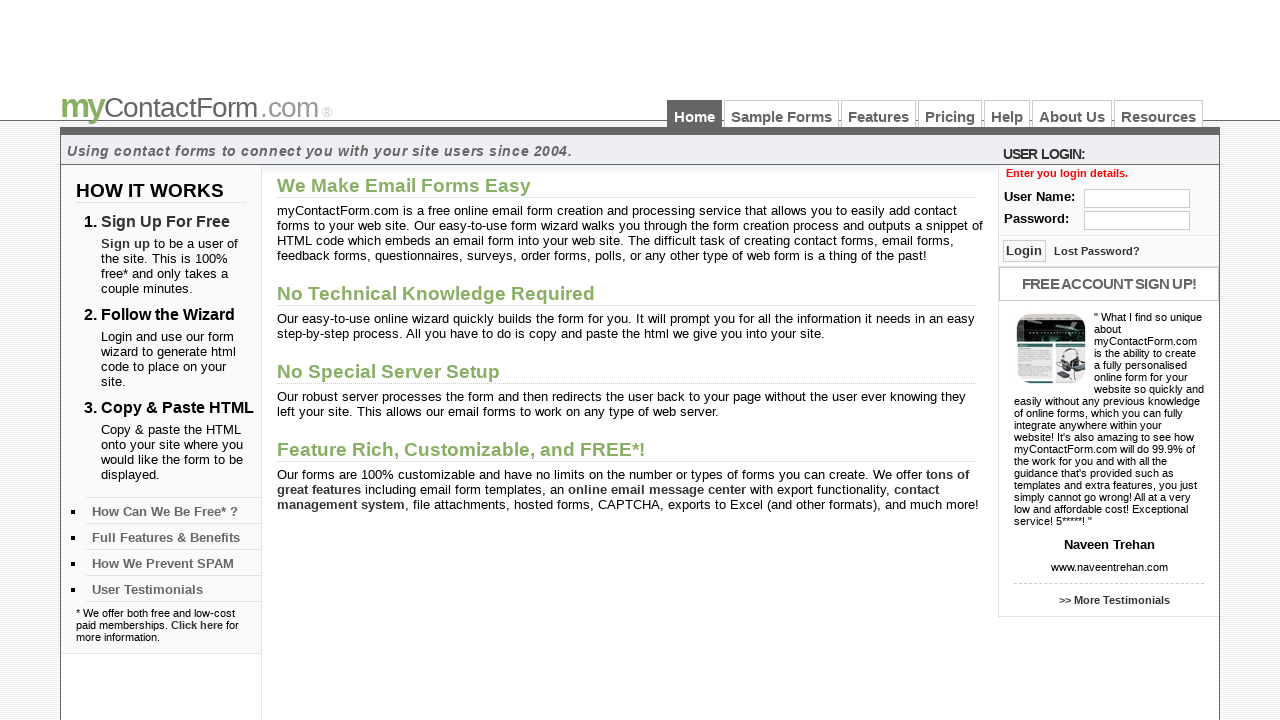

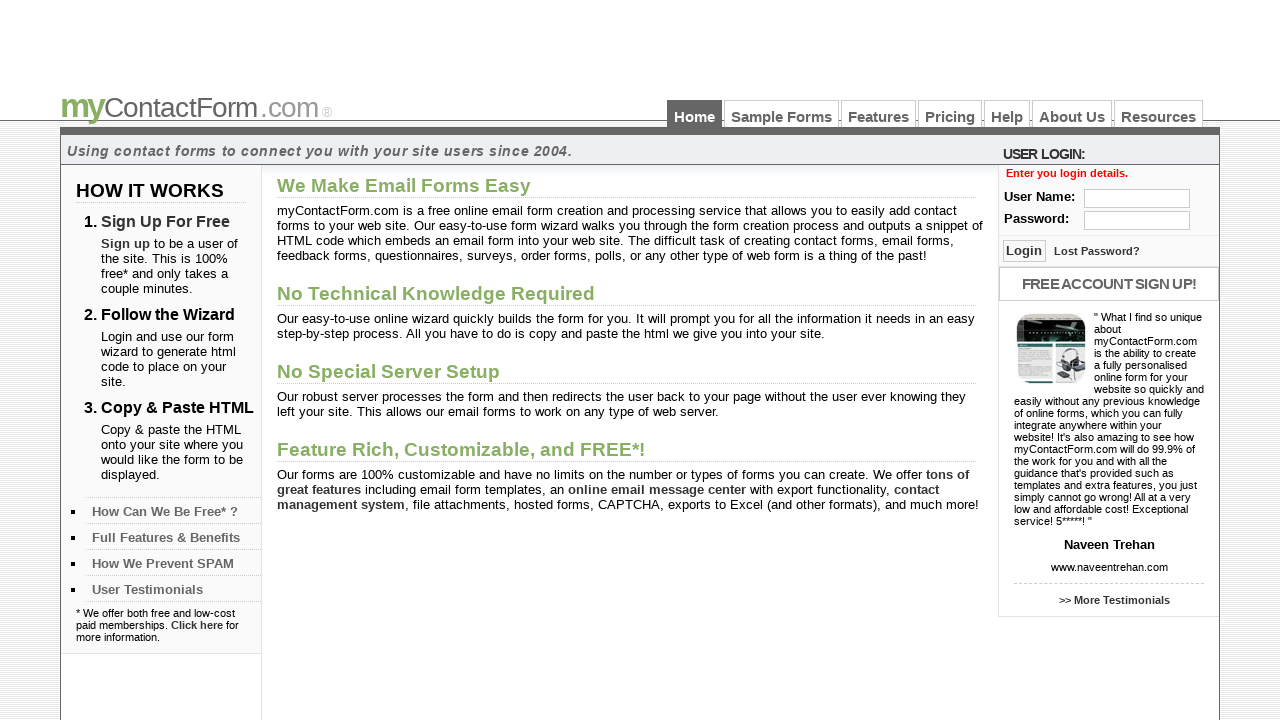